Tests navigation by clicking on the index link and then navigating to the disabled element test page

Starting URL: https://www.selenium.dev/selenium/web/web-form.html

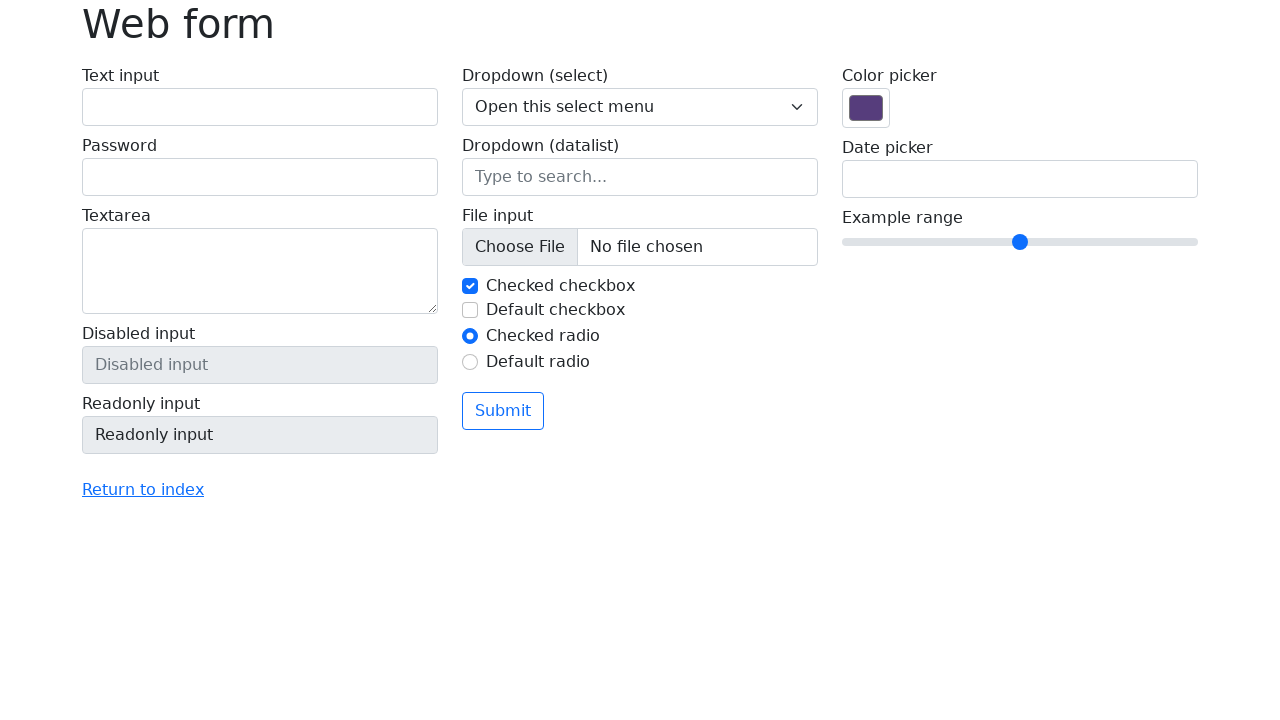

Clicked index link to return to index page at (143, 490) on a[href='./index.html']
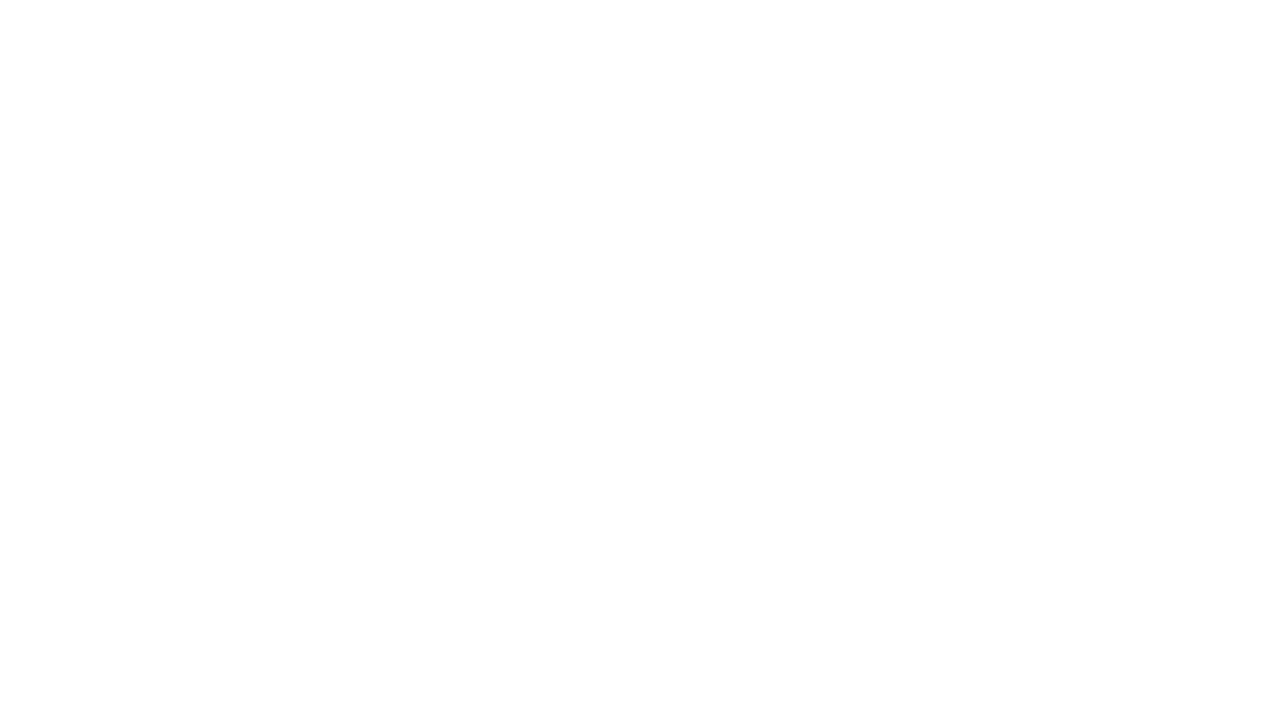

Clicked disabled element test page link at (153, 492) on a[href='click_tests/disabled_element.html']
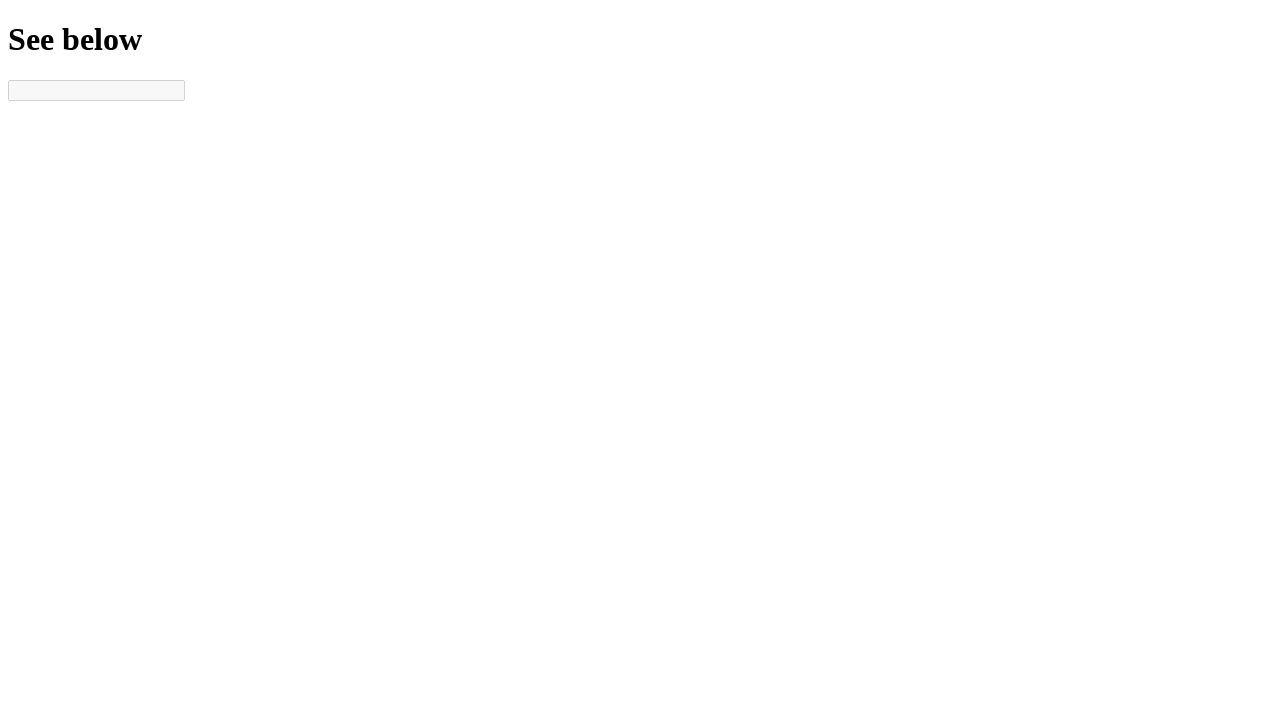

Disabled element test page loaded successfully
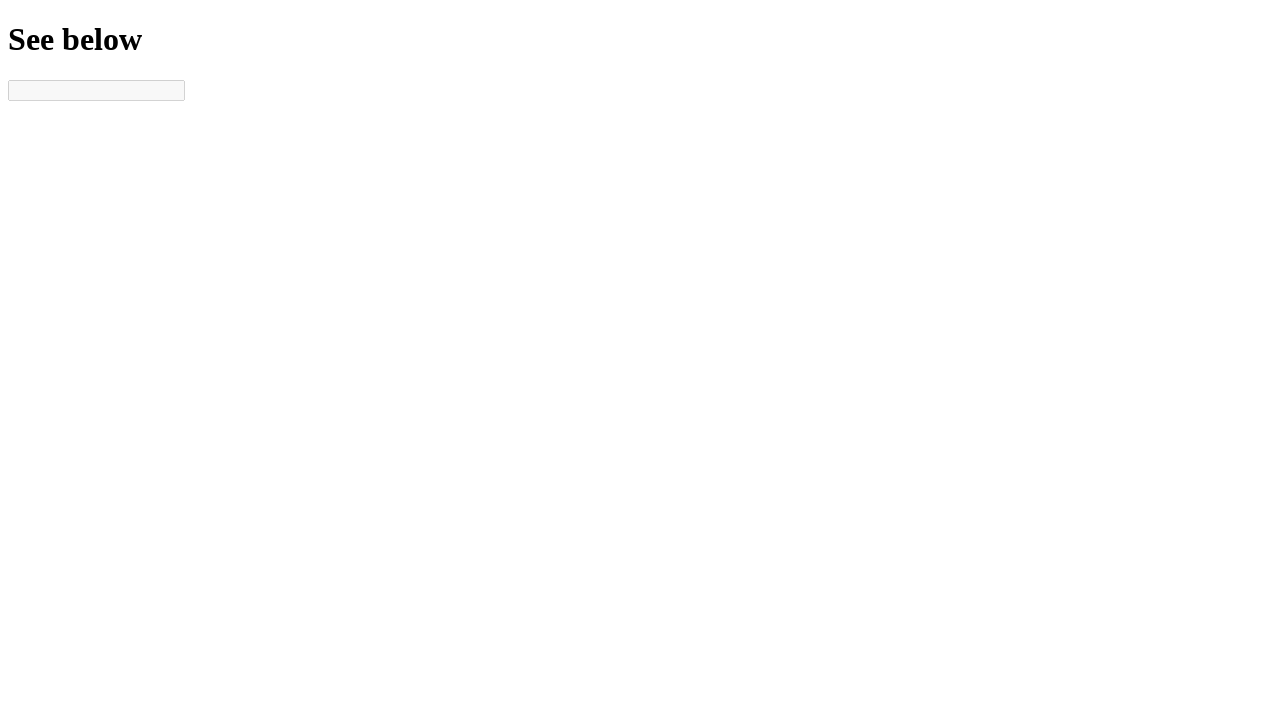

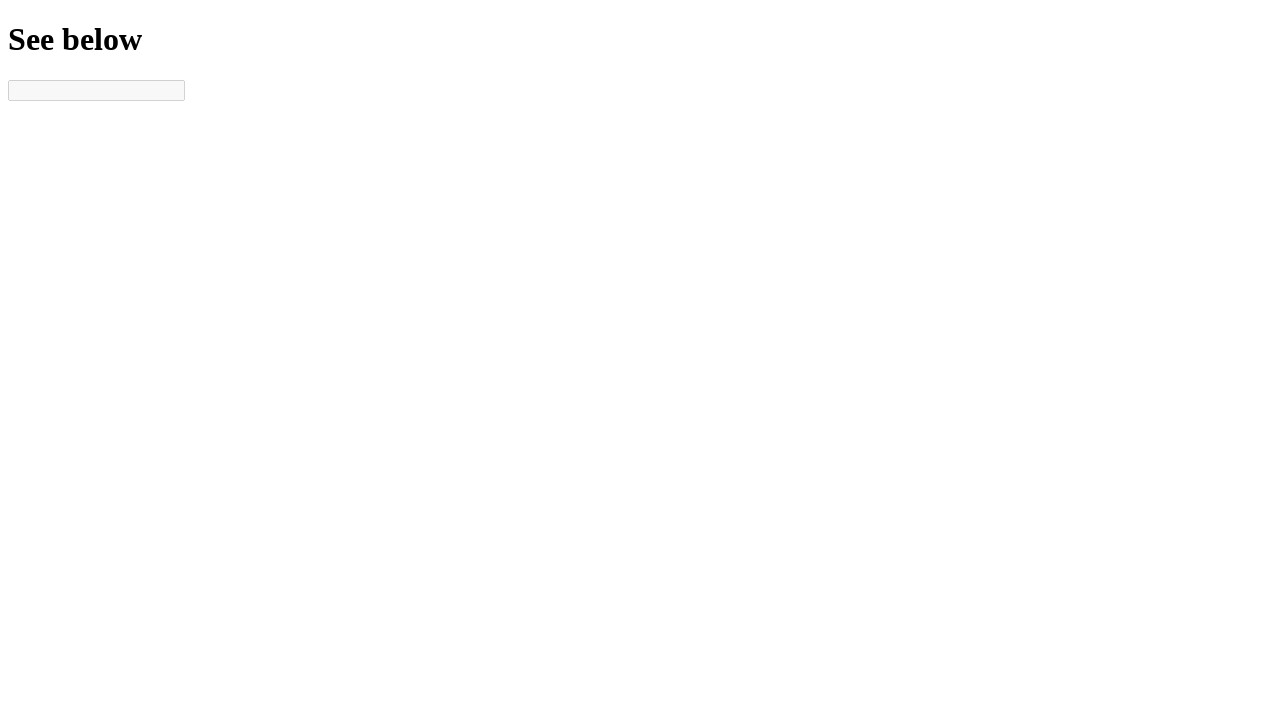